Tests drag and drop functionality by dragging an element and dropping it onto a target area

Starting URL: https://leafground.com/drag.xhtml

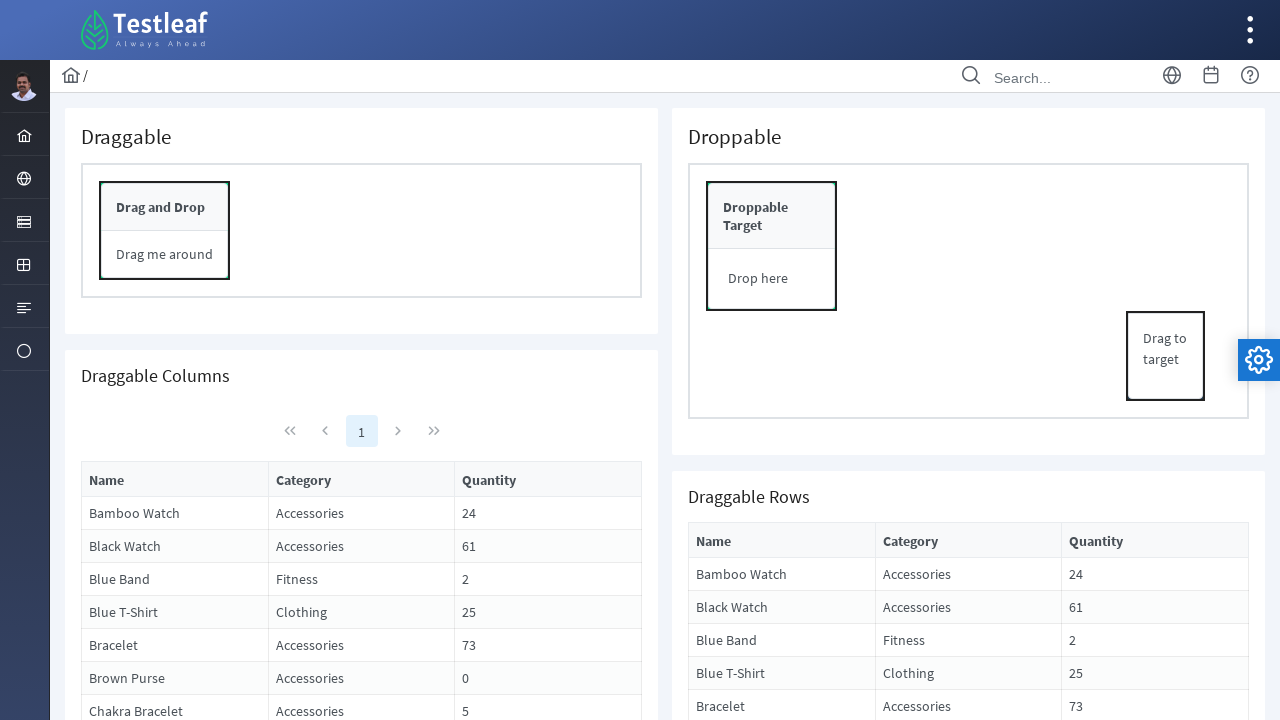

Navigated to drag and drop test page
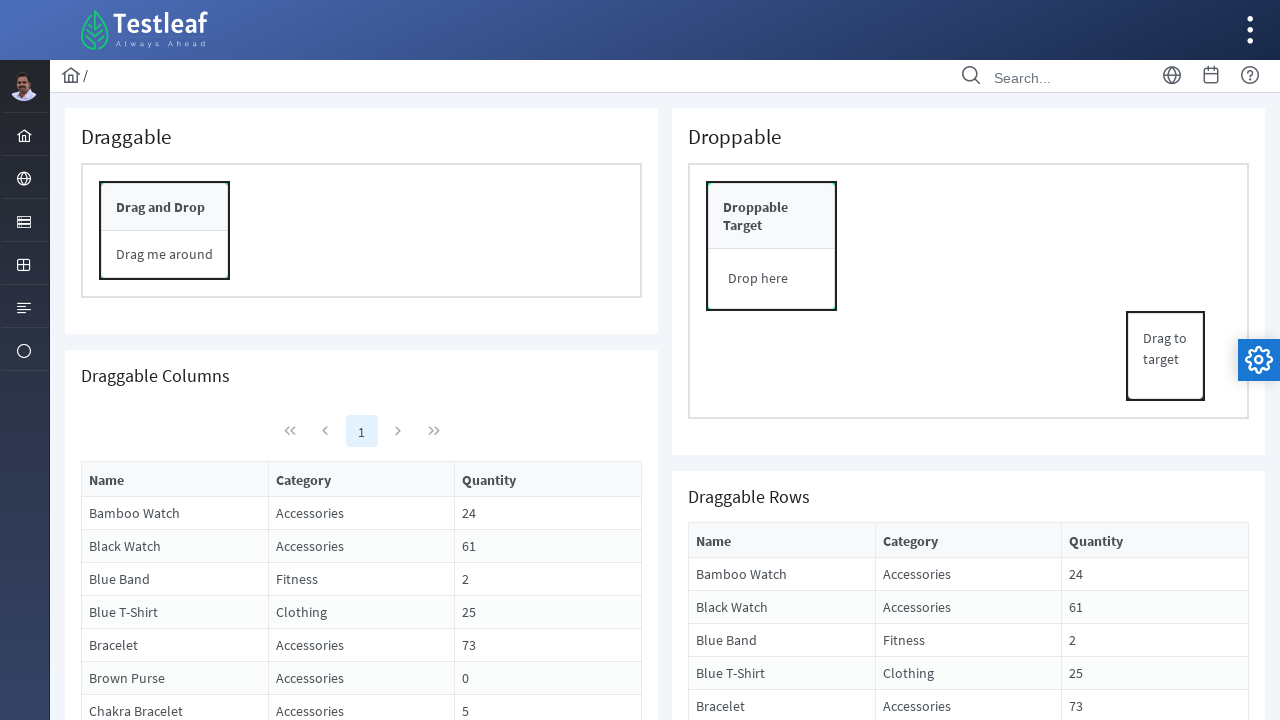

Located source element for drag and drop
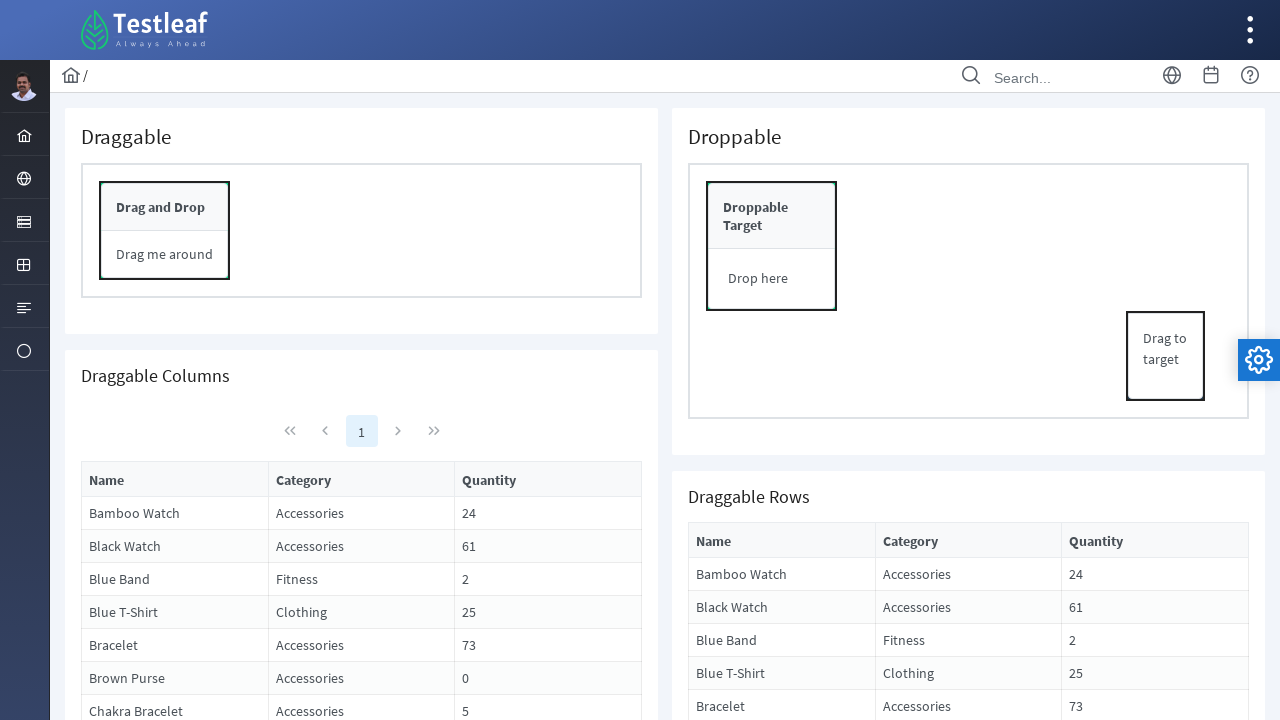

Located target element for drag and drop
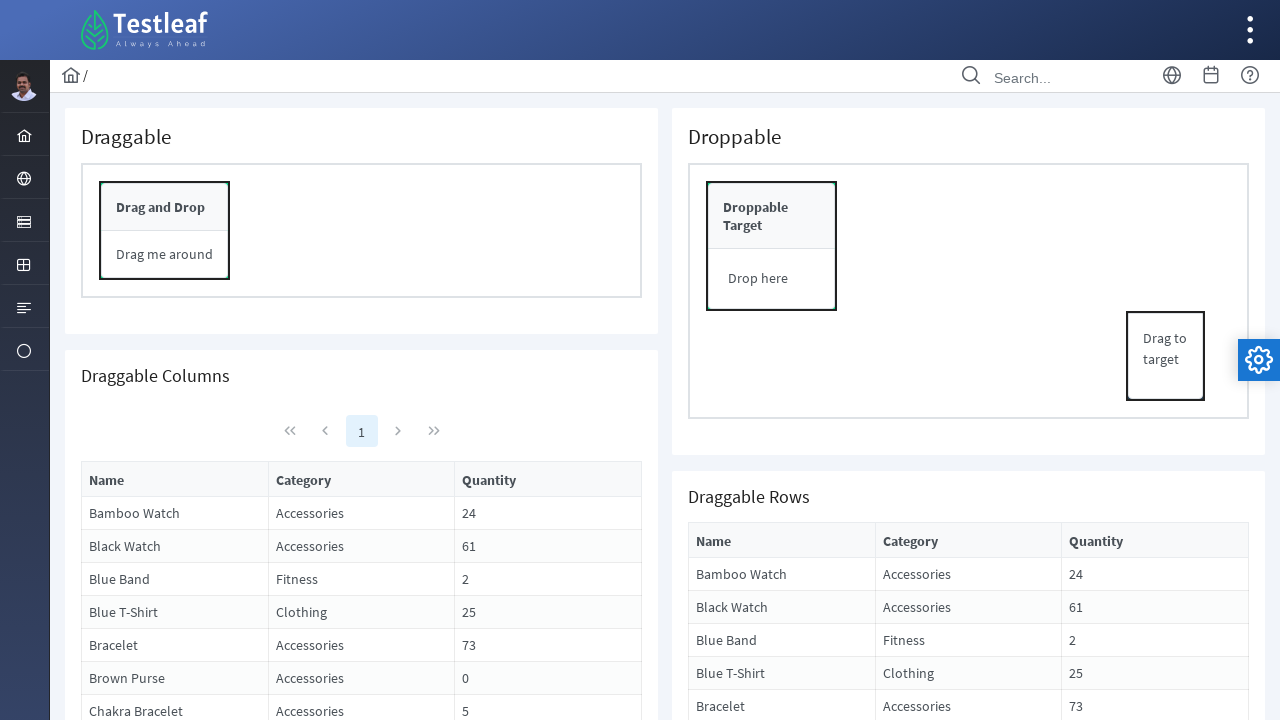

Dragged element from source to target area at (772, 279)
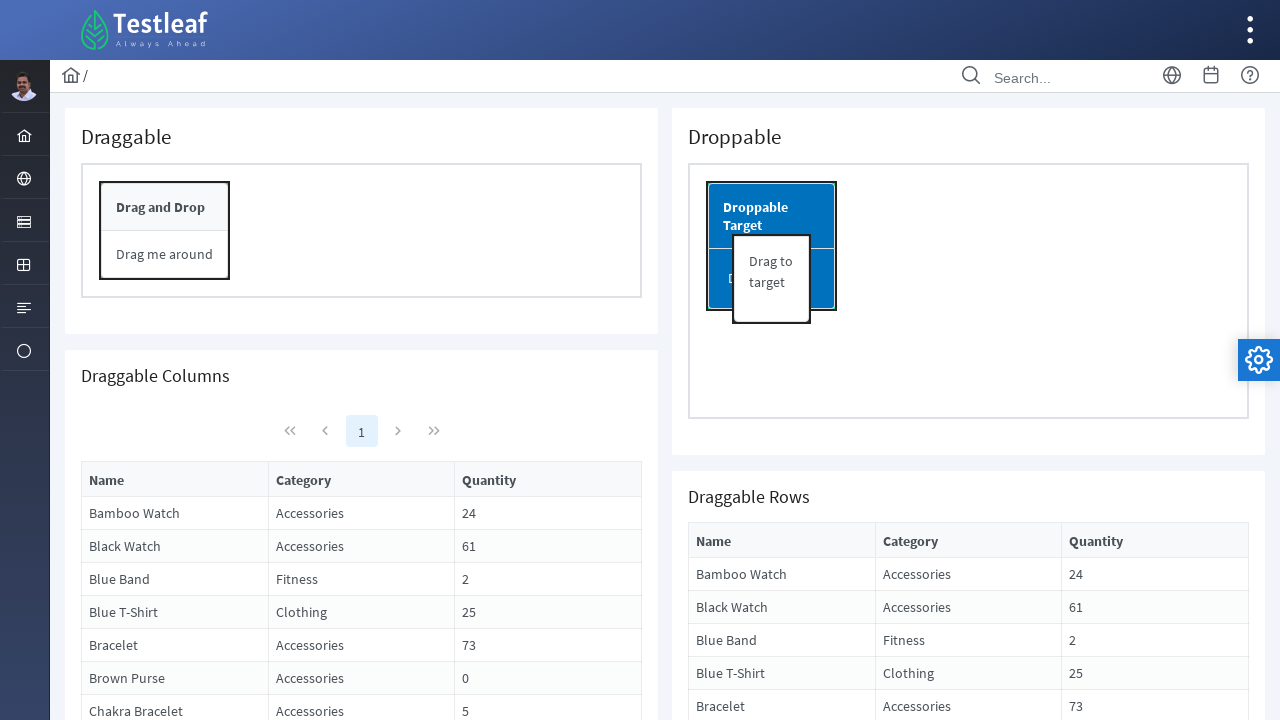

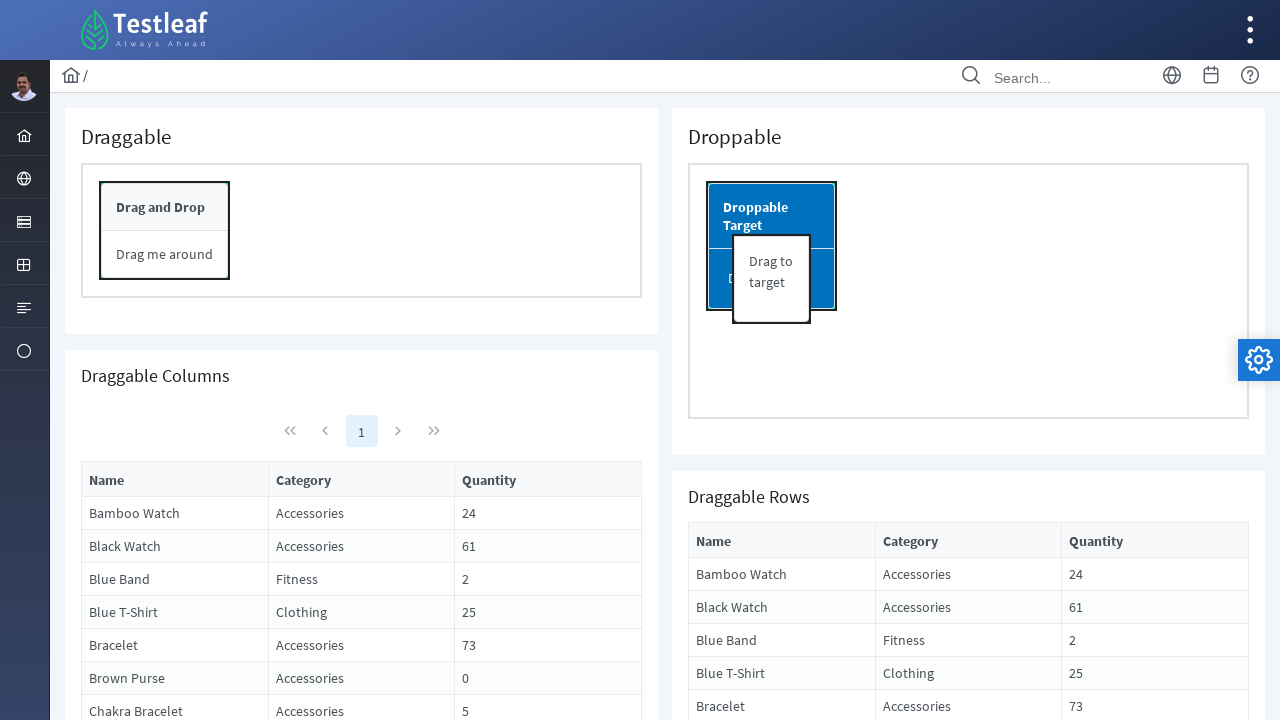